Tests JavaScript prompt functionality on W3Schools by switching to iframe, triggering a prompt alert, entering text, and verifying the result is displayed on the page

Starting URL: https://www.w3schools.com/js/tryit.asp?filename=tryjs_prompt

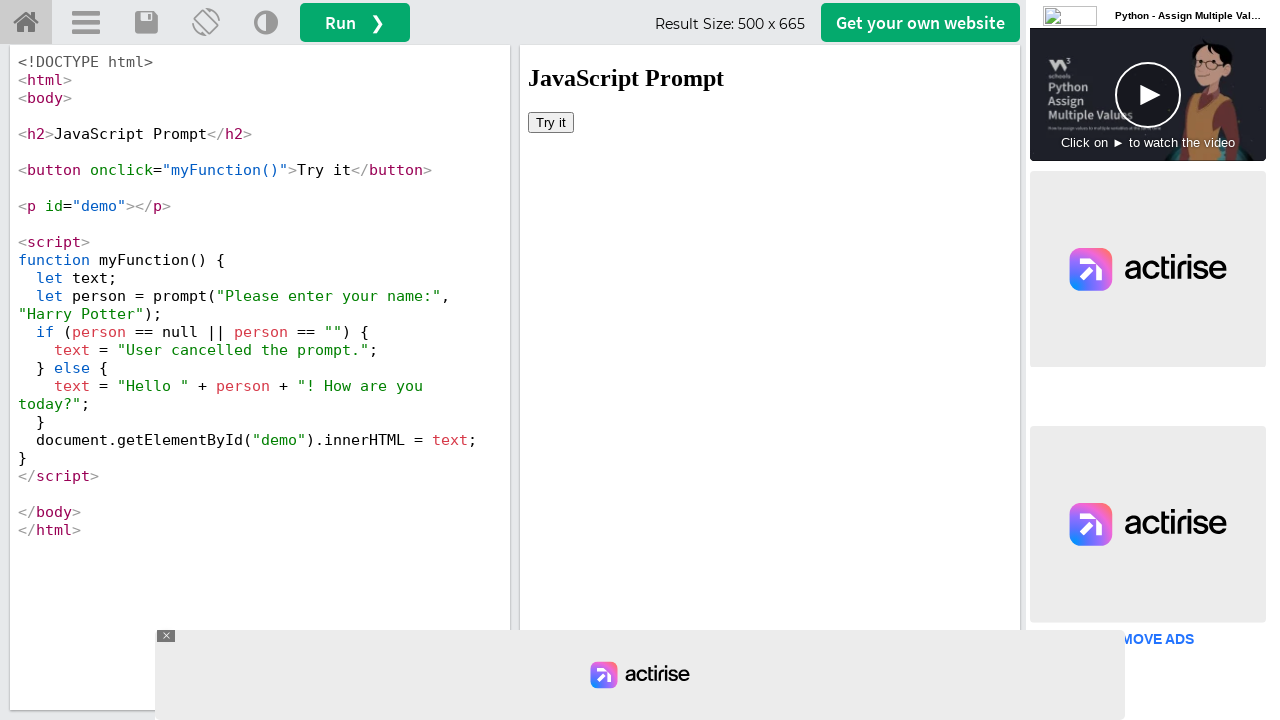

Located the iframeResult iframe containing the JavaScript prompt demo
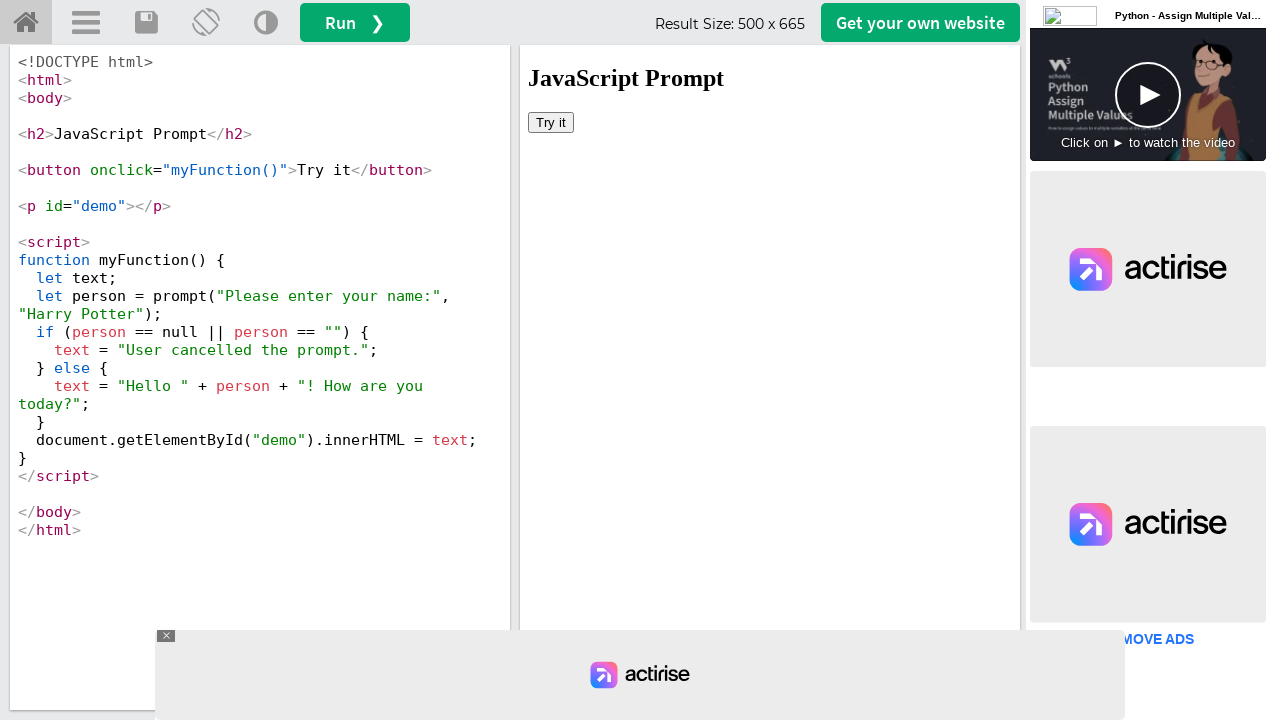

Clicked the 'Try It' button to trigger the JavaScript prompt dialog at (551, 122) on xpath=//iframe[@id='iframeResult'] >> internal:control=enter-frame >> xpath=//bu
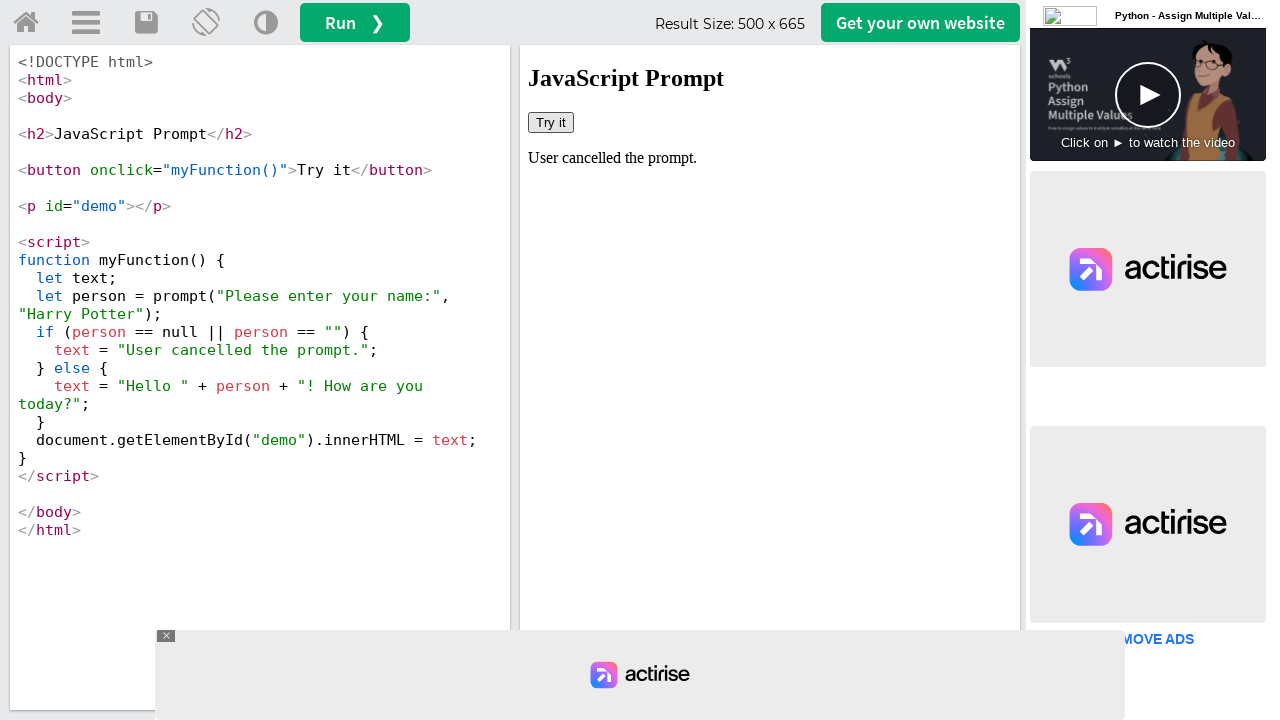

Set up dialog handler to accept prompt with text 'Yamini'
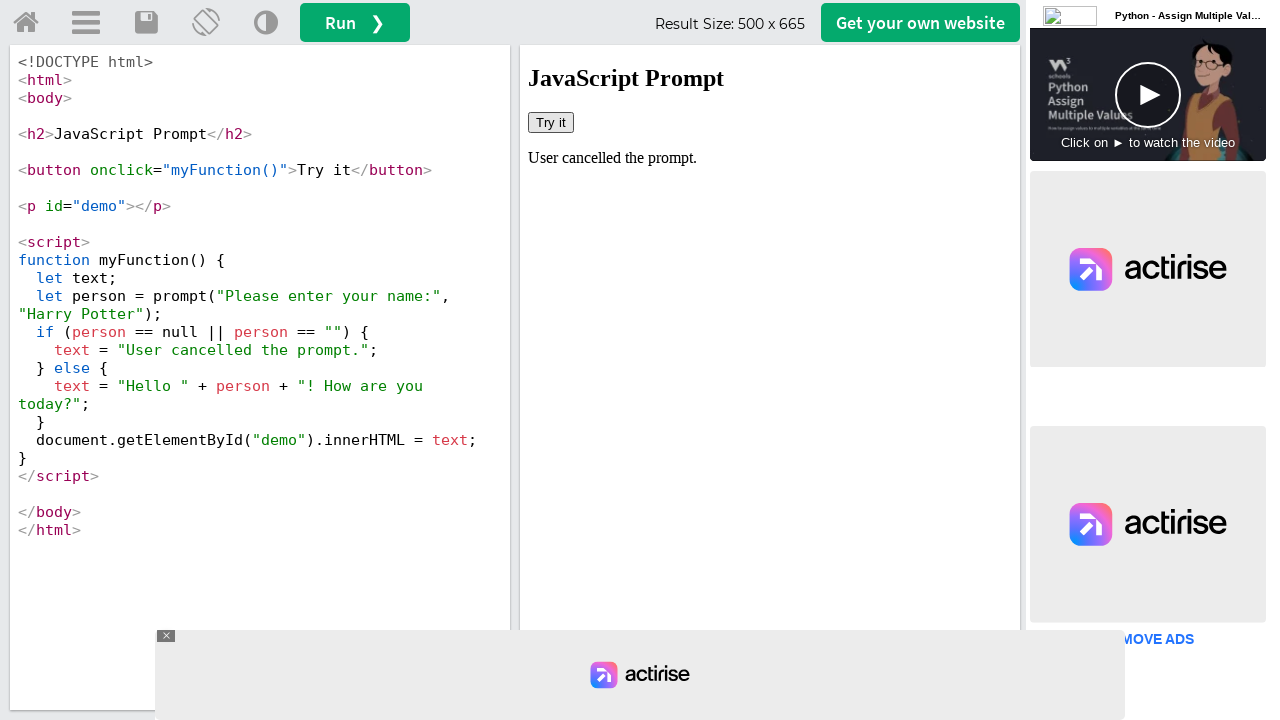

Waited 500ms for dialog to be processed
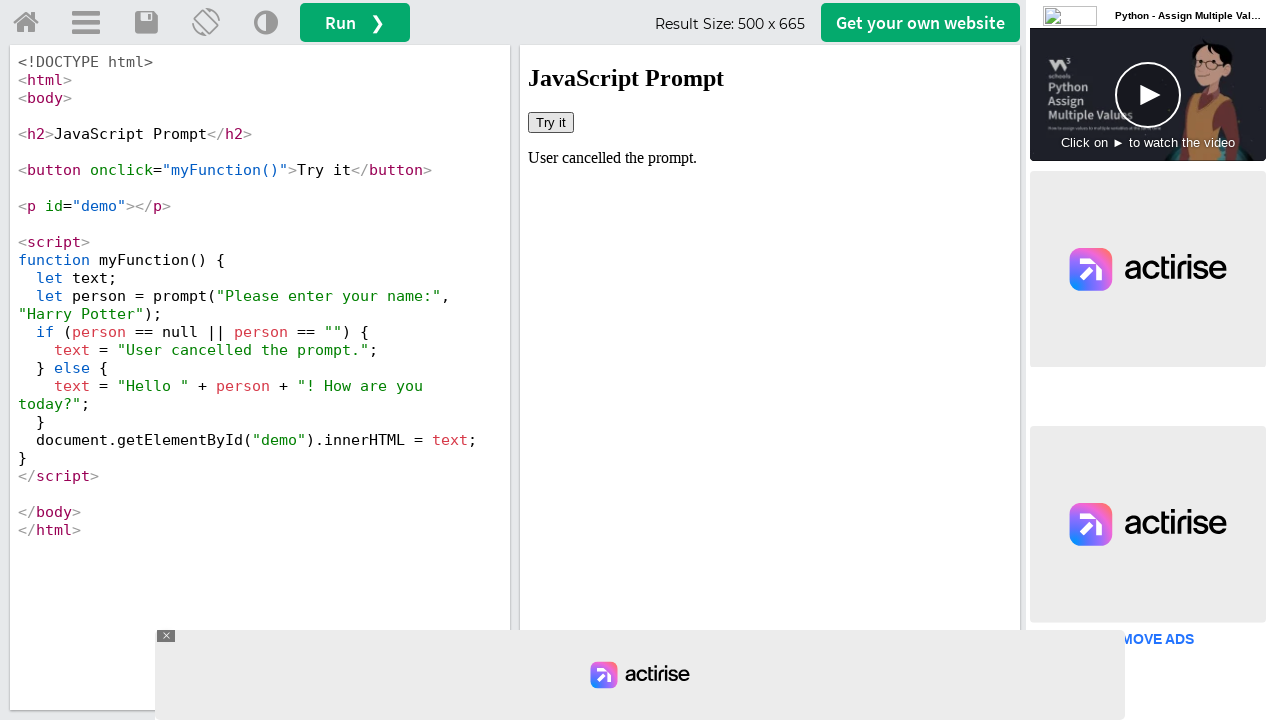

Retrieved result text from demo paragraph: 'User cancelled the prompt.'
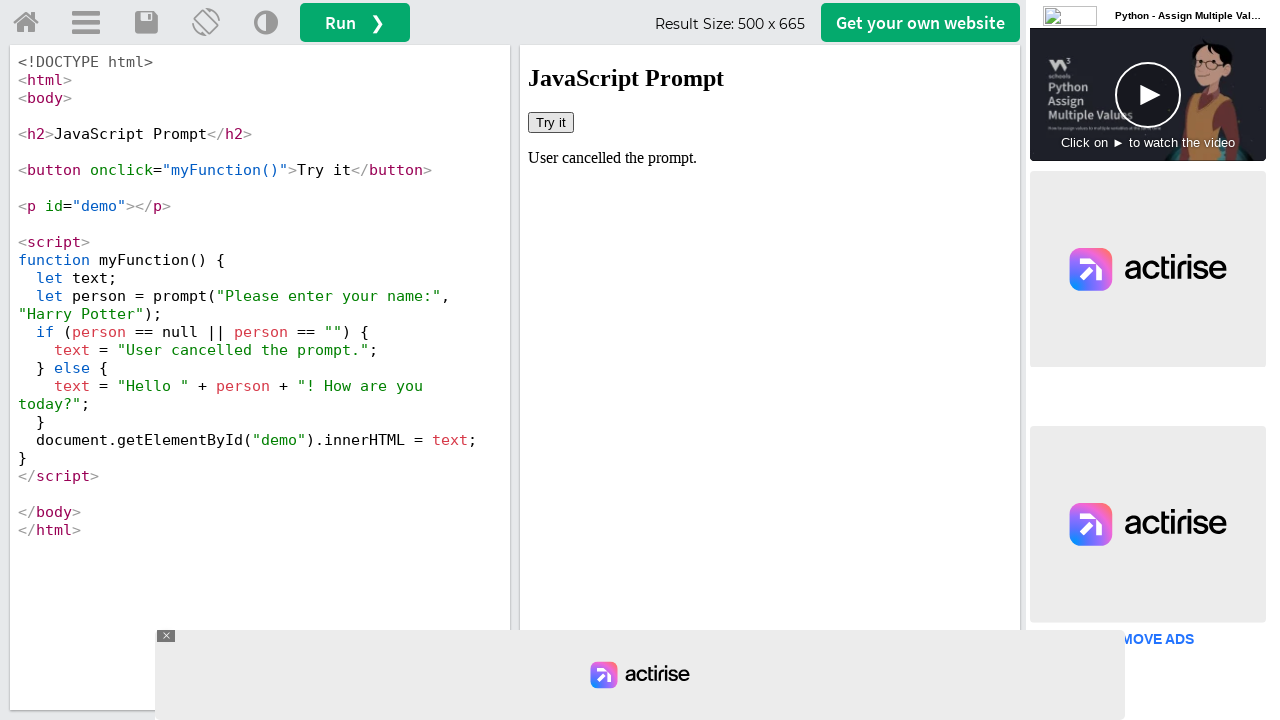

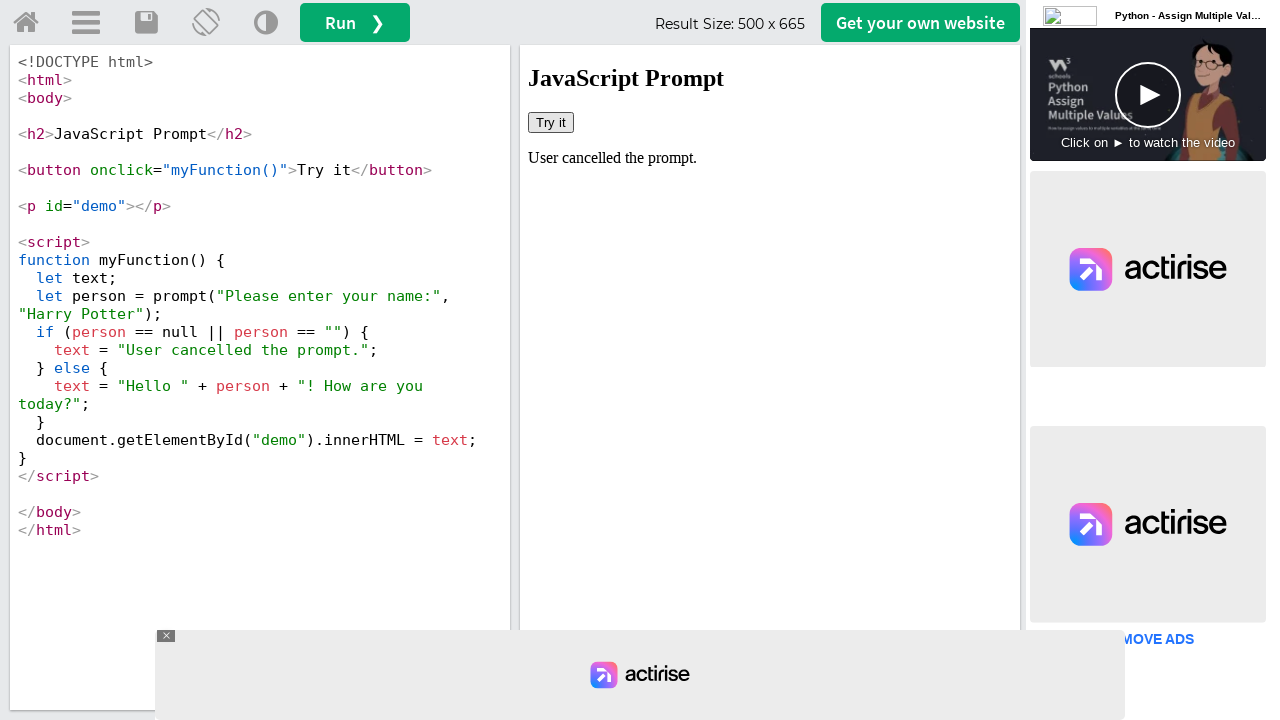